Tests the table sorting functionality by clicking on the "Veg/fruit name" column header and verifying that the items are sorted alphabetically.

Starting URL: https://rahulshettyacademy.com/seleniumPractise/#/offers

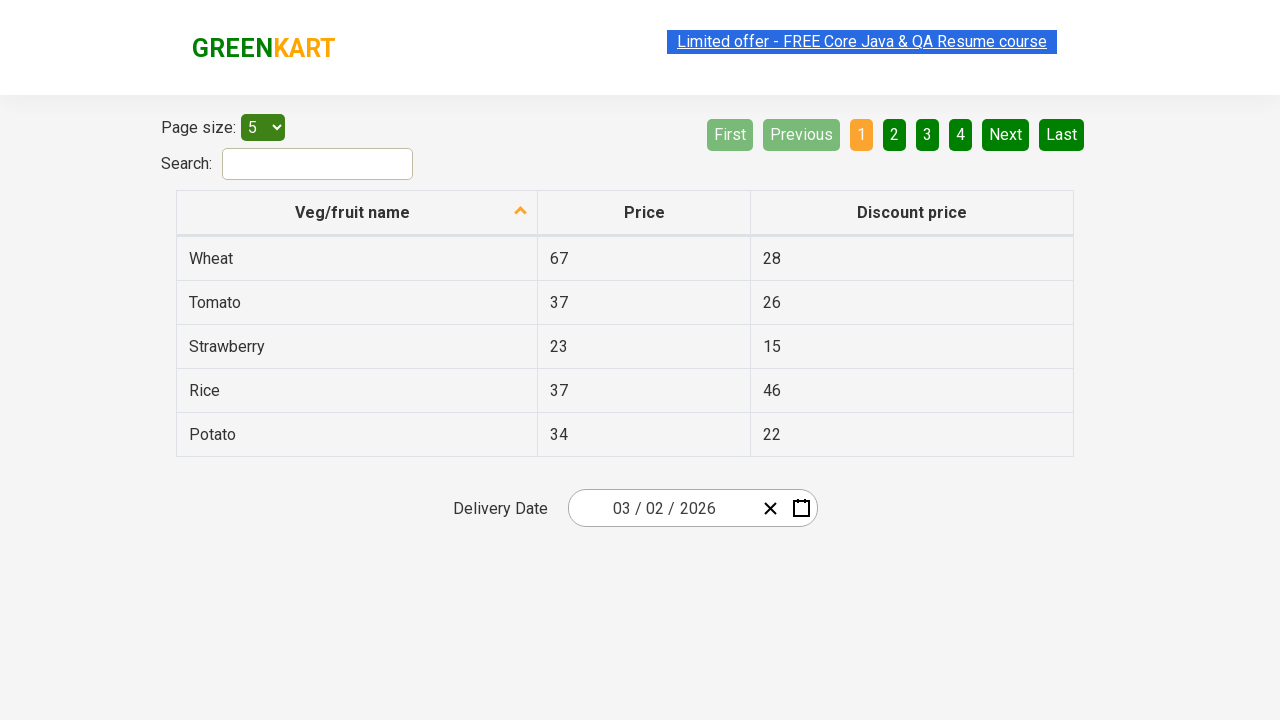

Clicked on 'Veg/fruit name' column header to sort table at (353, 212) on xpath=//span[text()='Veg/fruit name']
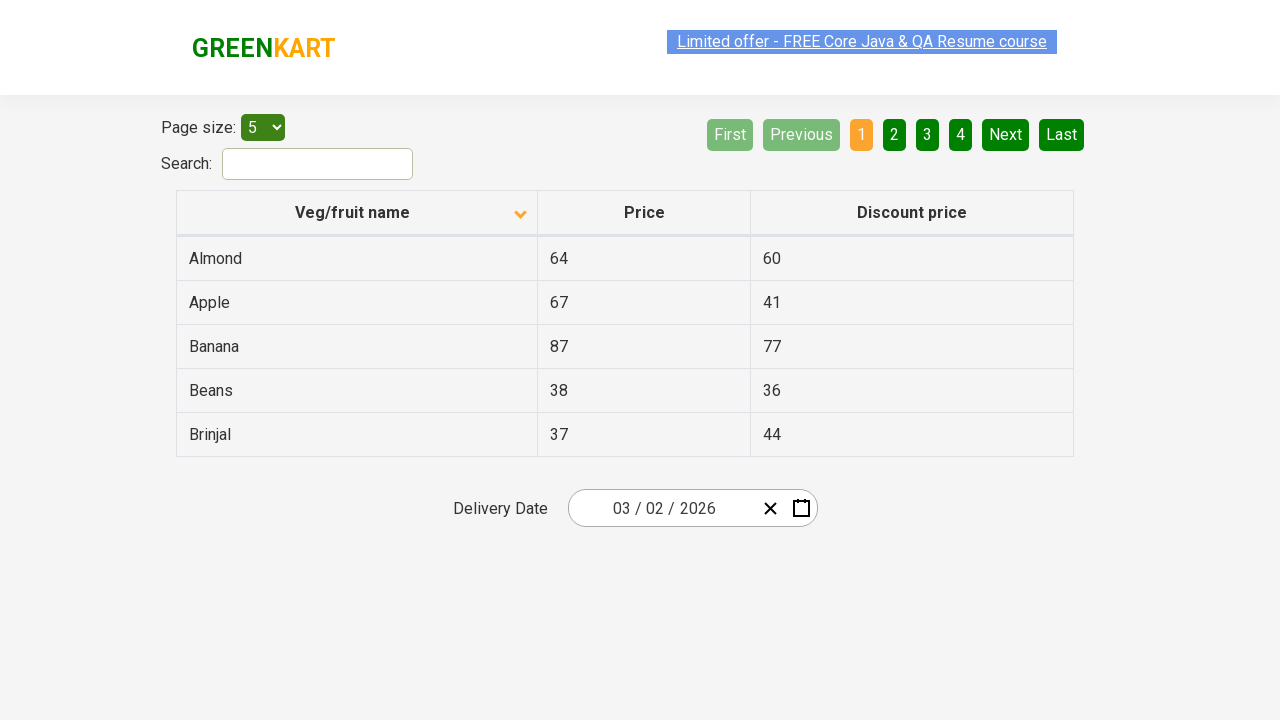

Waited for table to update after clicking sort header
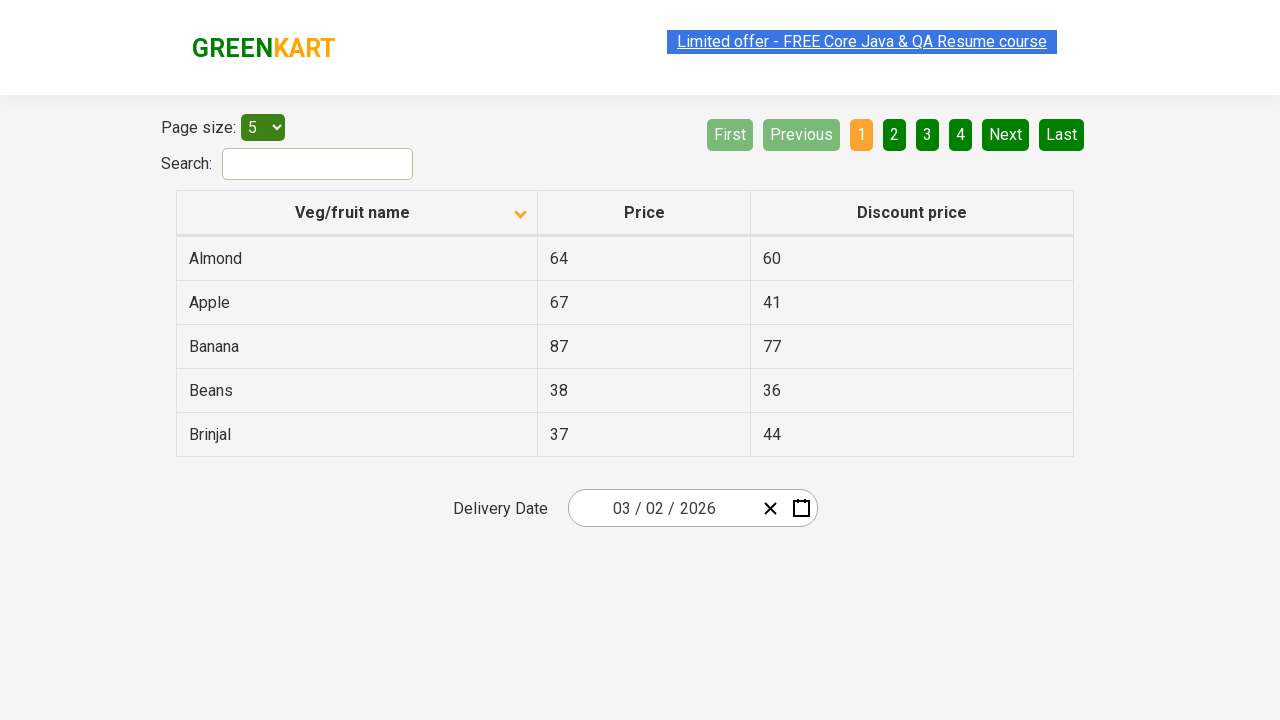

Collected all vegetable/fruit name elements from the table
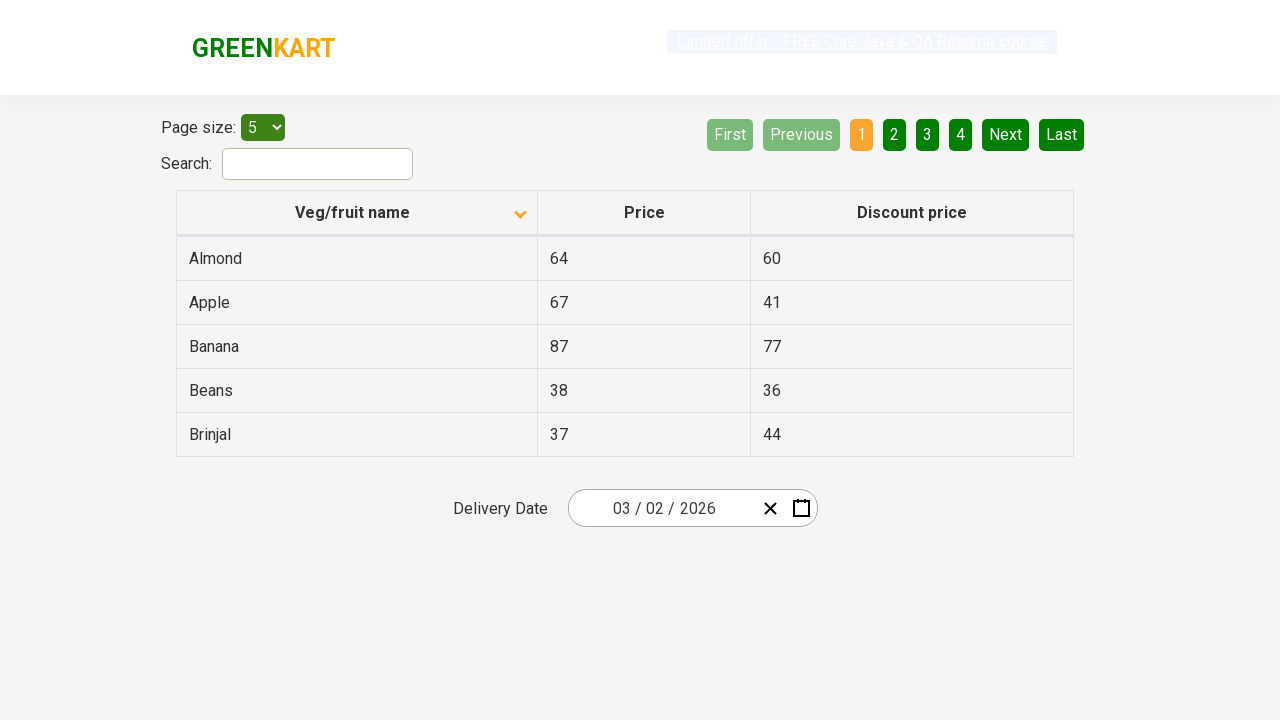

Extracted 5 vegetable names from table: ['Almond', 'Apple', 'Banana', 'Beans', 'Brinjal']
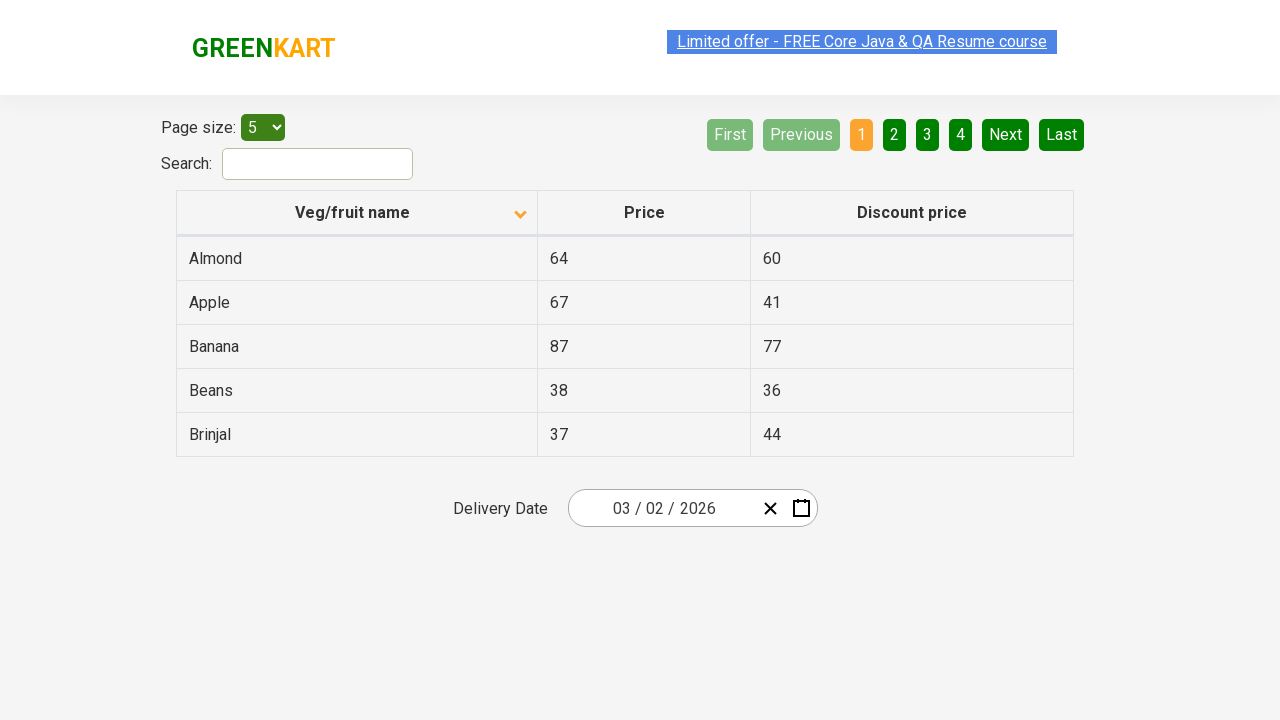

Created a backup copy of the browser-sorted vegetable list
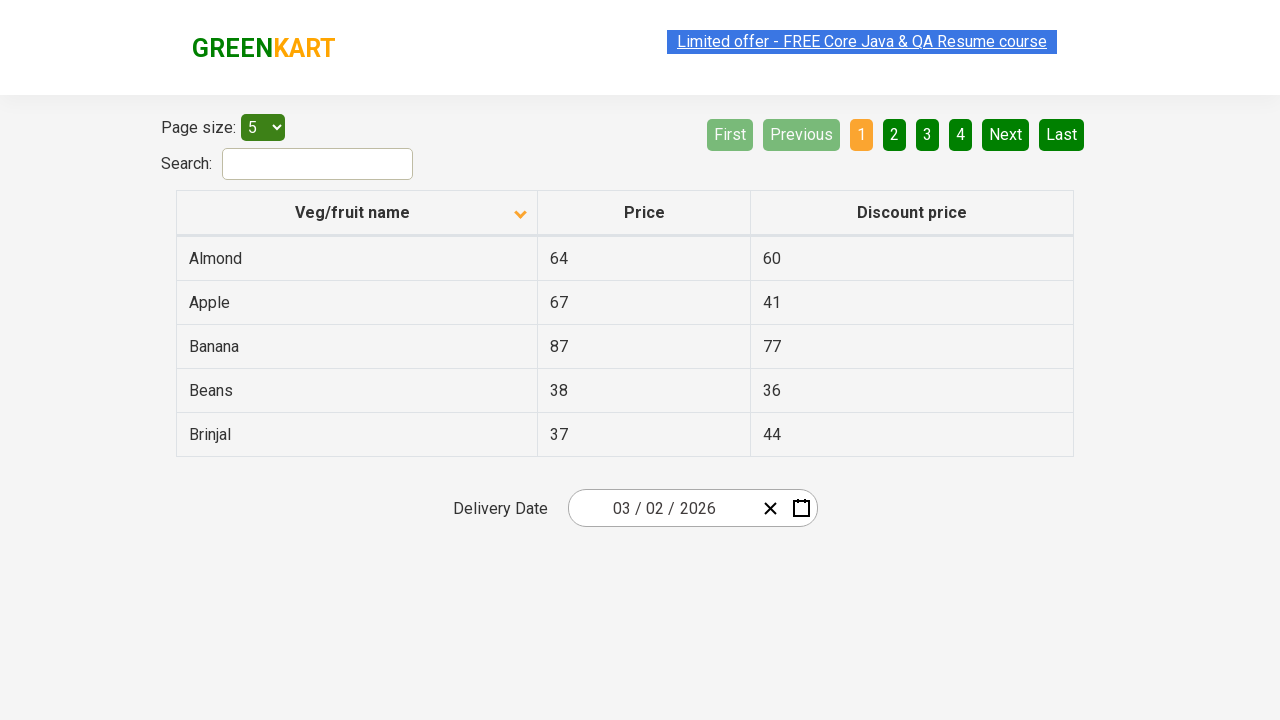

Sorted the vegetable list programmatically using Python's sort method
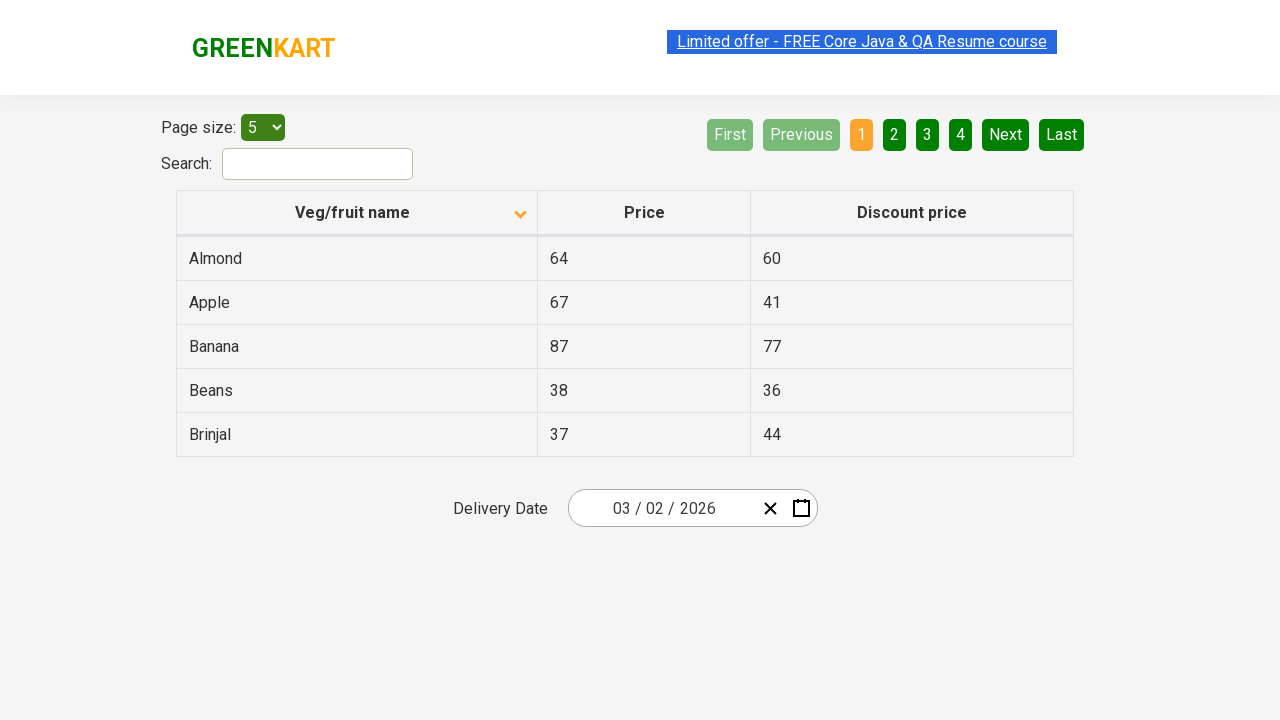

Verified that browser sorting matches Python sorting - assertion passed
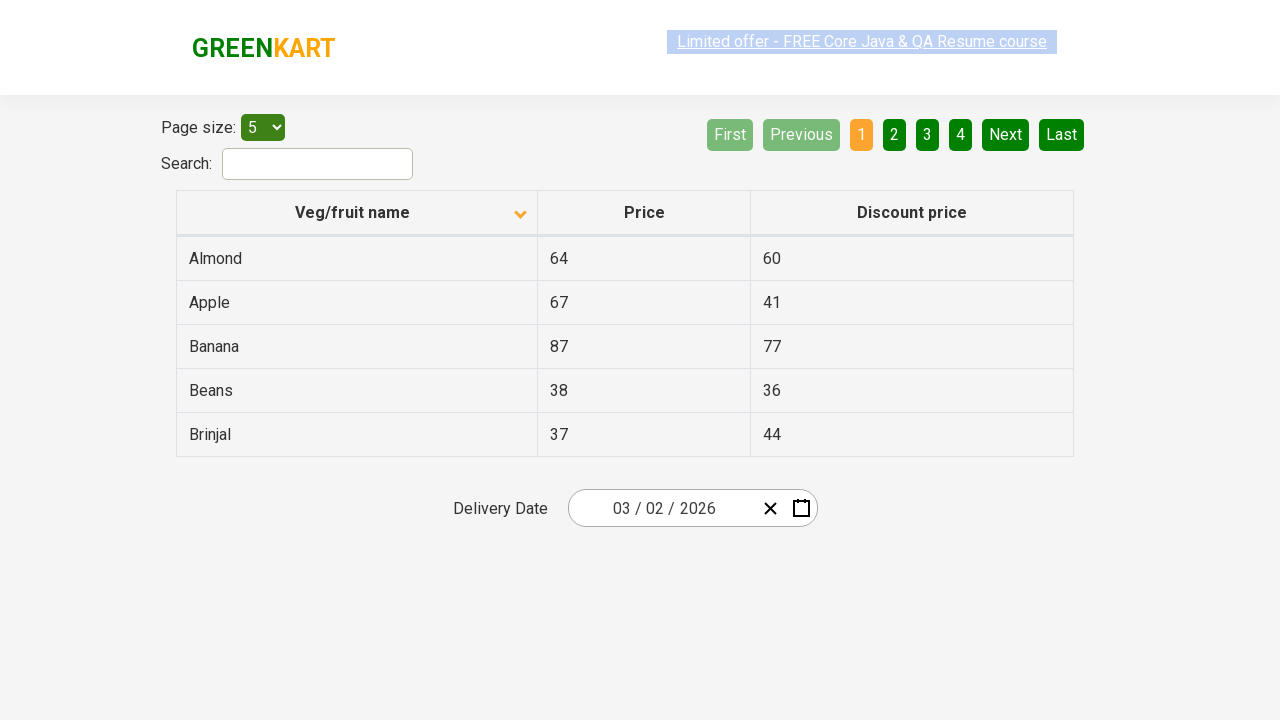

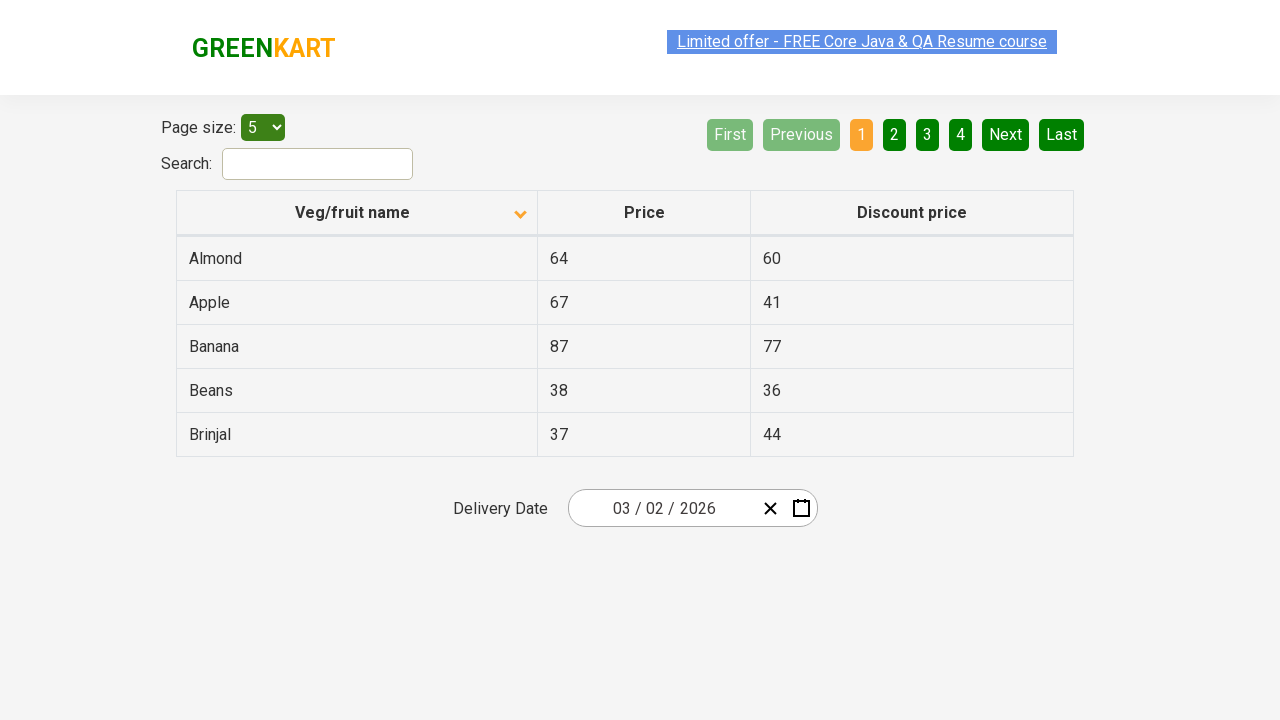